Navigates to a sweet shop website and adds "Chocolate Cups" products to the cart by iterating through all product cards.

Starting URL: https://sweetshop.netlify.app/

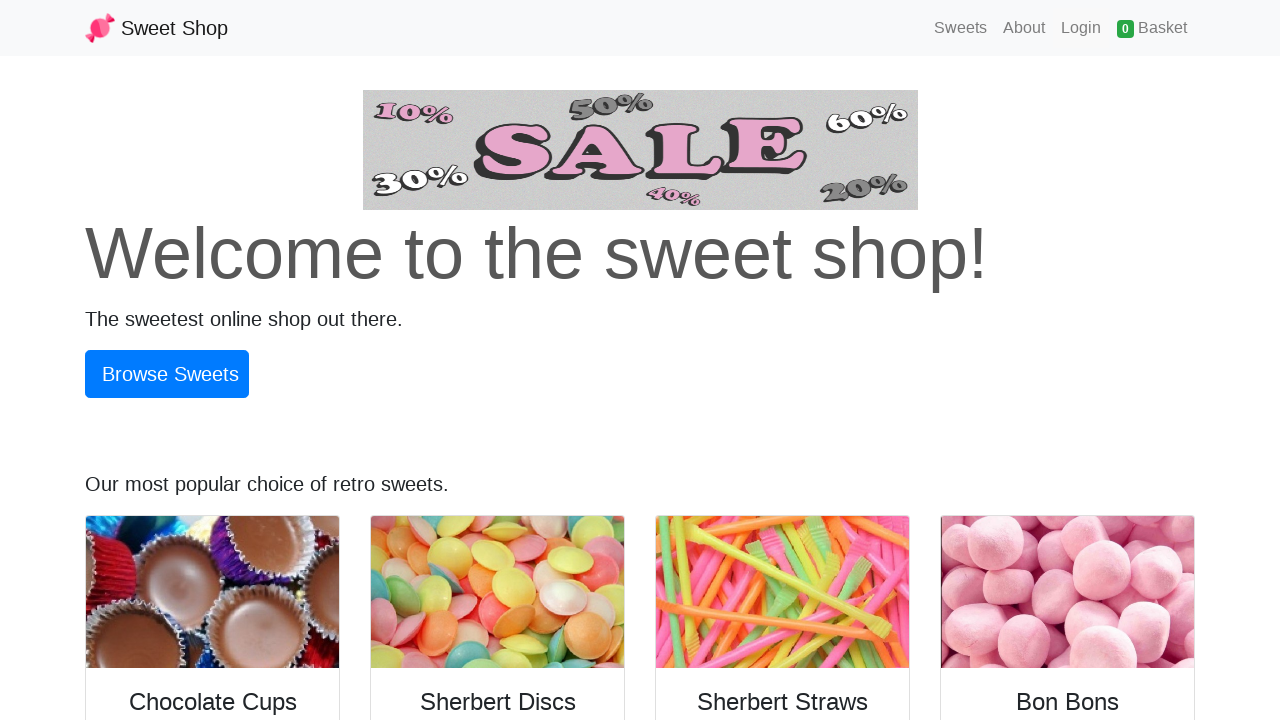

Waited for product cards to load
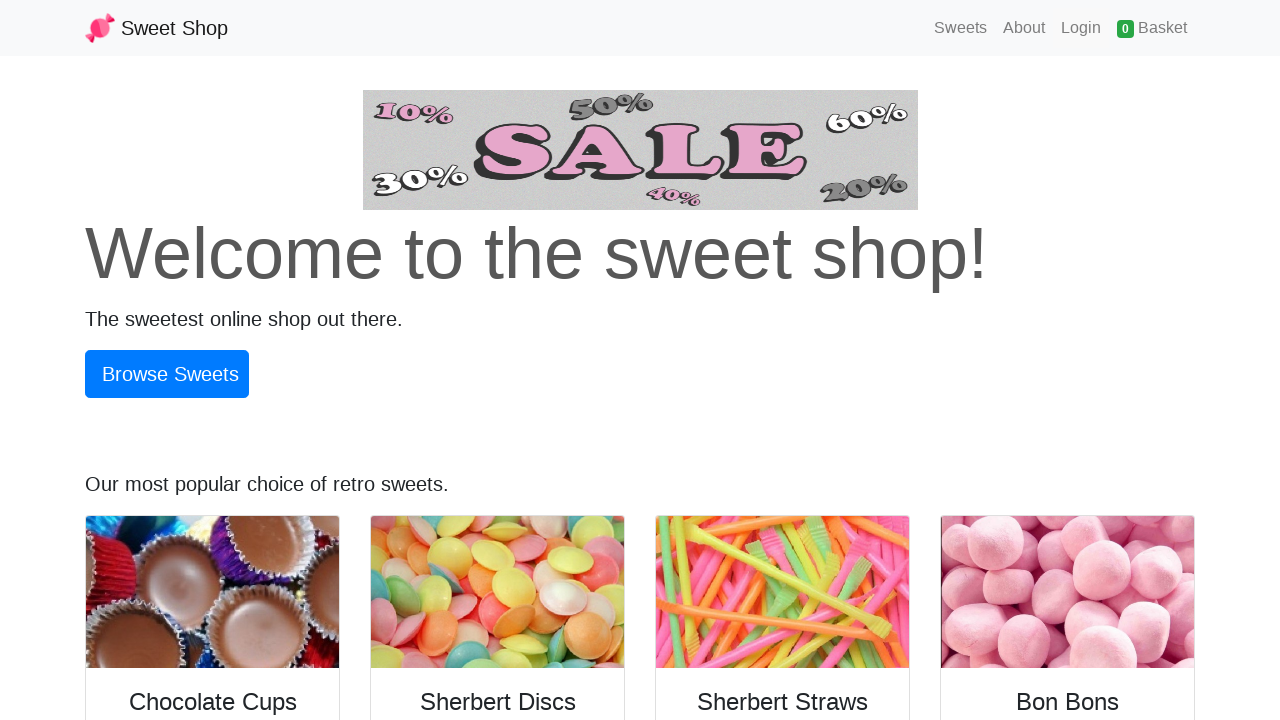

Located all product cards on the page
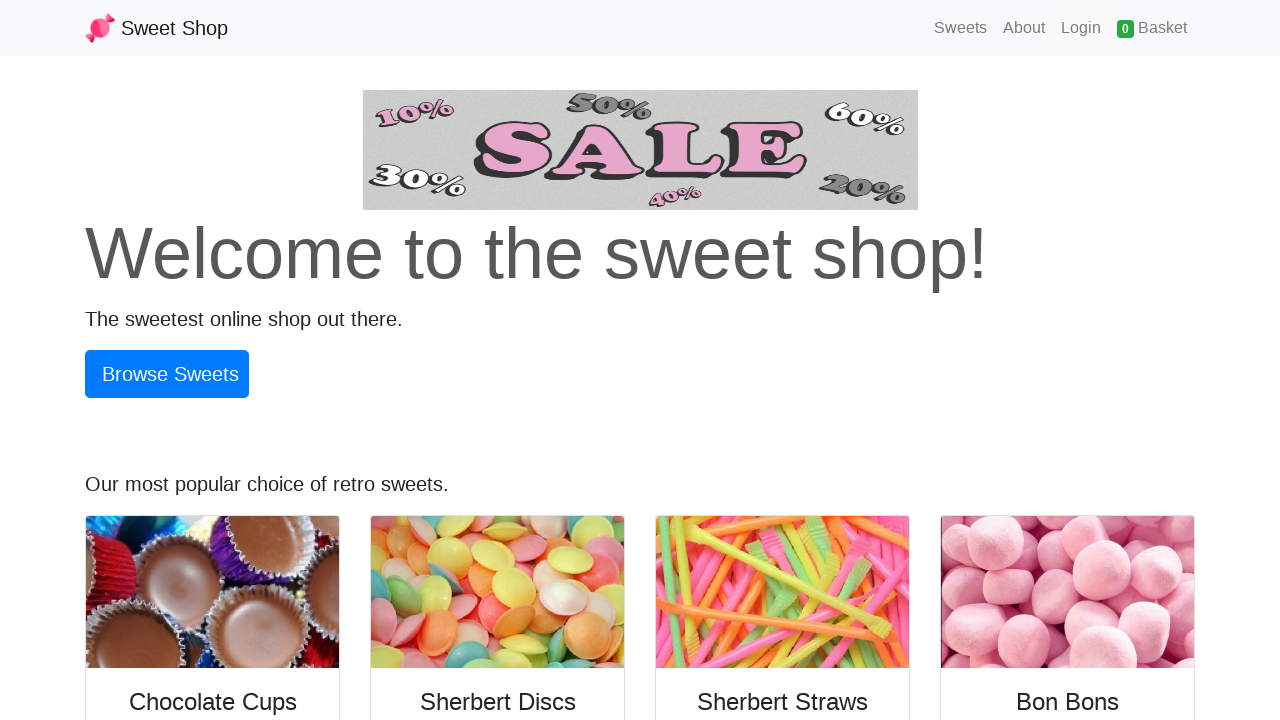

Found 4 product cards
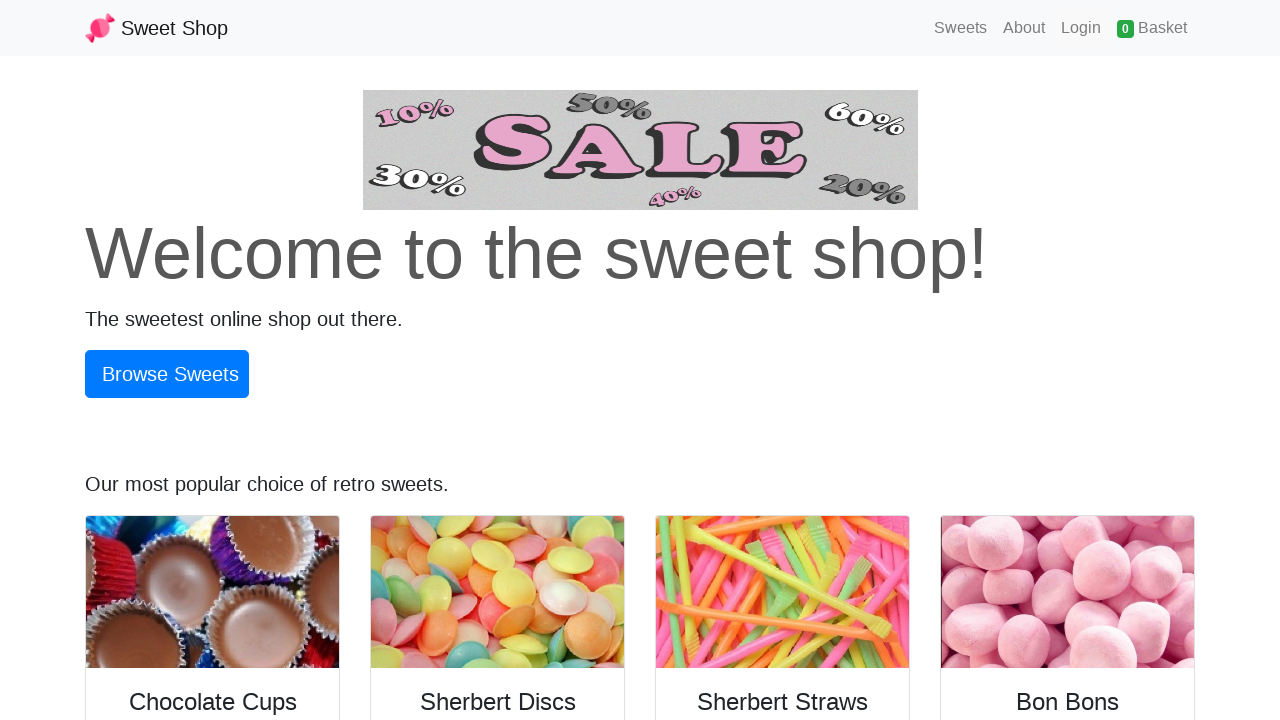

Retrieved product name: 'Chocolate Cups'
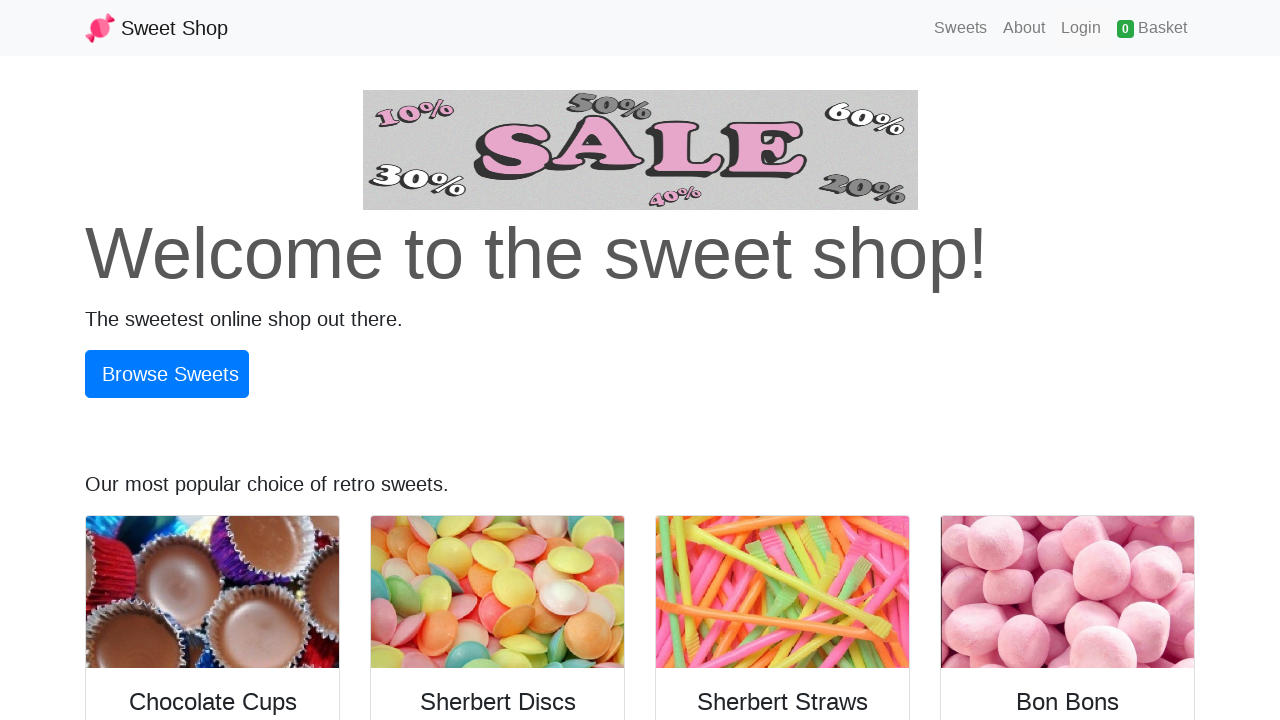

Clicked 'Add to Cart' button for Chocolate Cups product at (212, 544) on [class='card'] >> nth=0 >> [class='btn btn-success btn-block addItem']
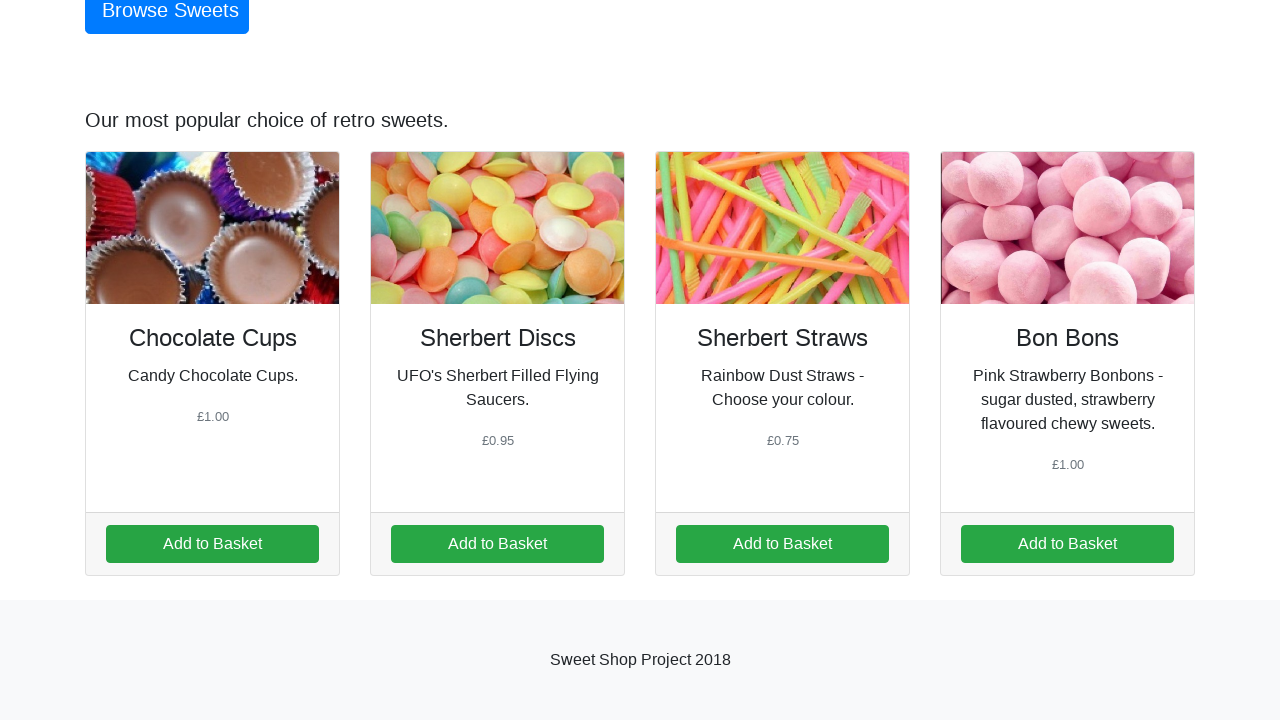

Retrieved product name: 'Sherbert Discs'
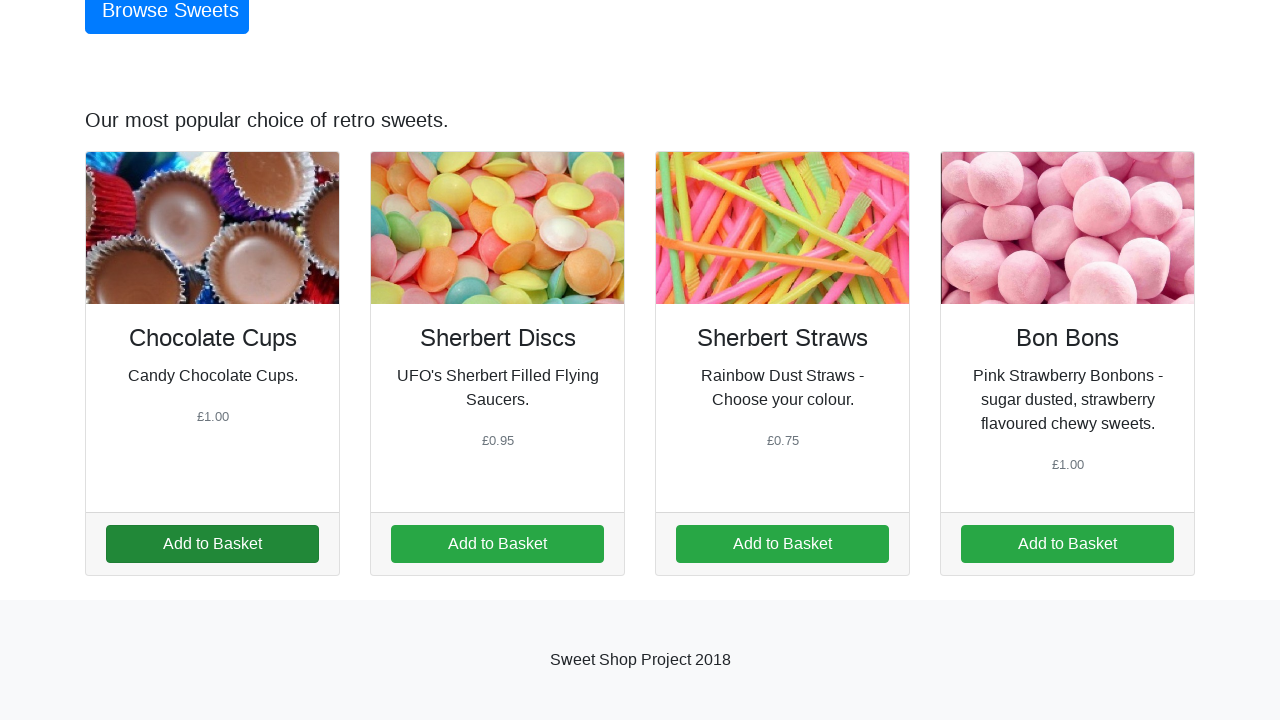

Retrieved product name: 'Sherbert Straws'
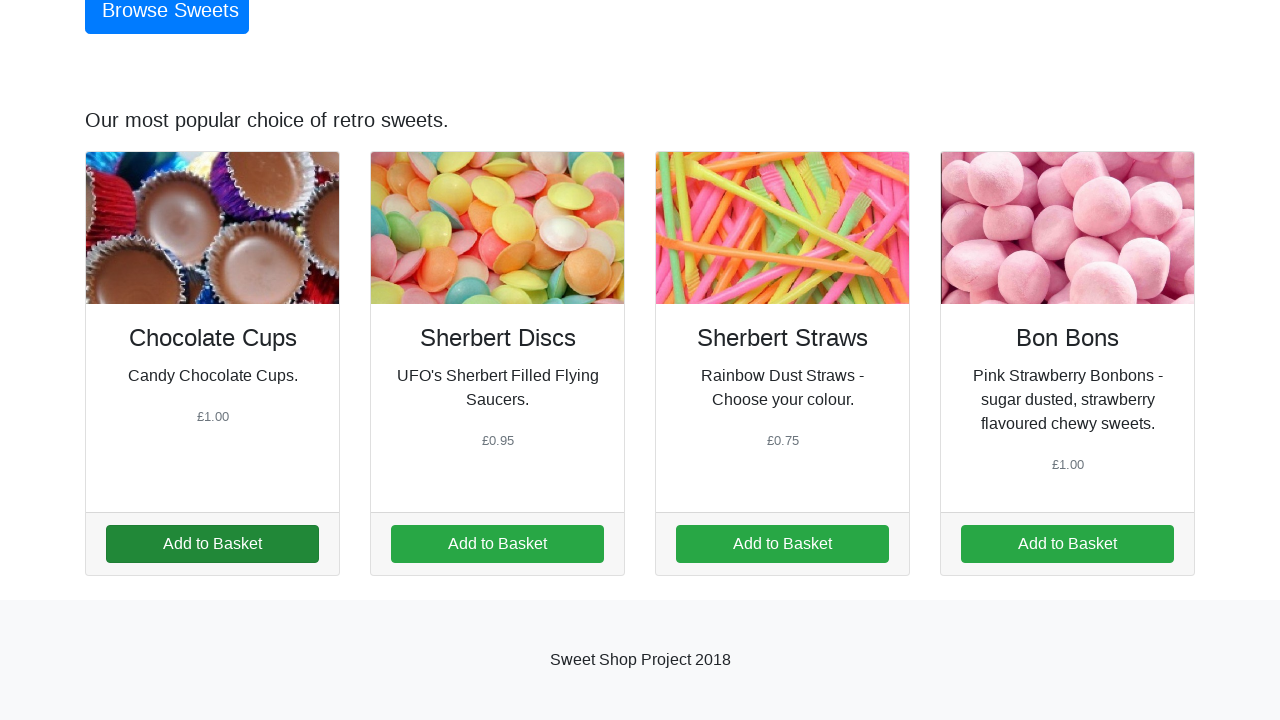

Retrieved product name: 'Bon Bons'
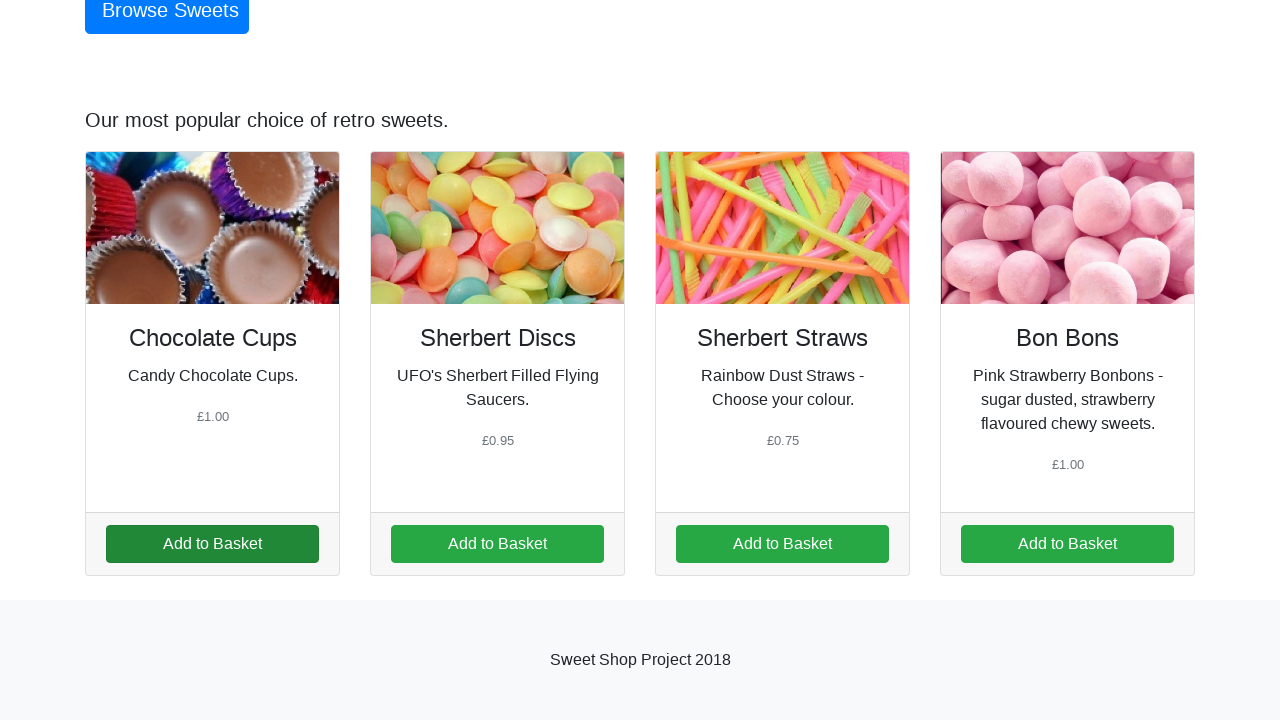

Verified cart badge is visible with item count
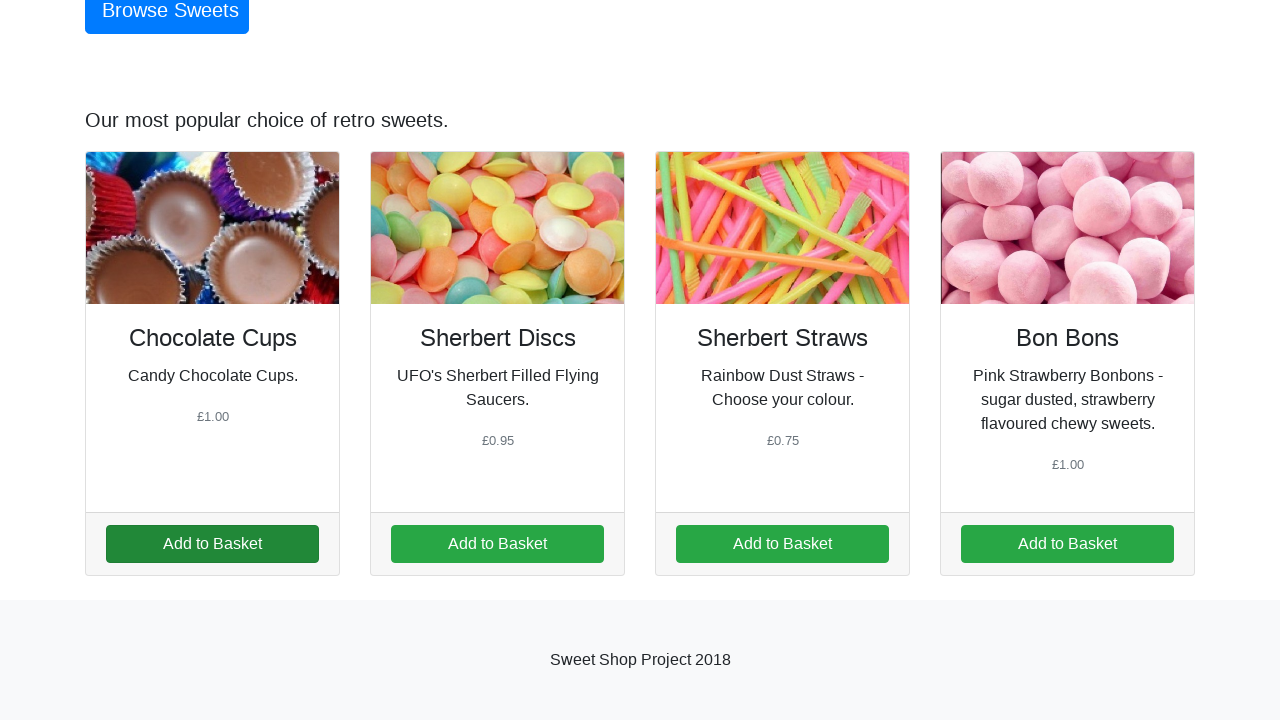

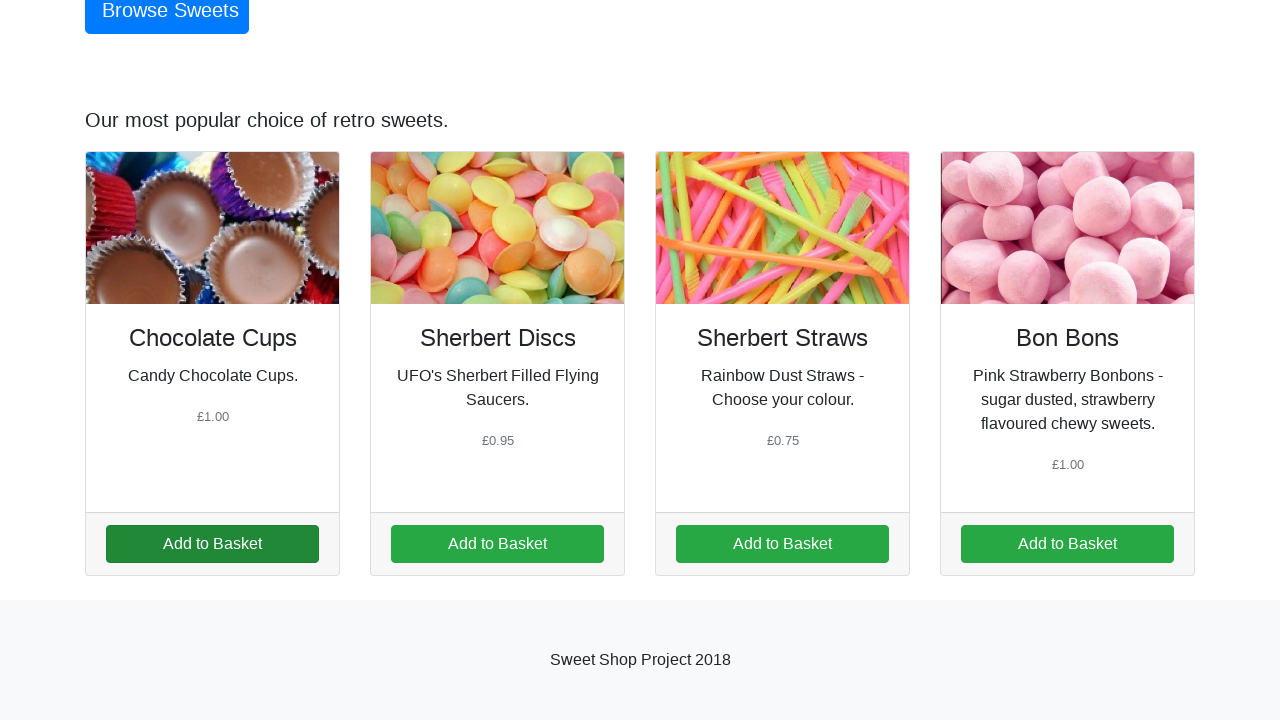